Tests that edits are saved when the input loses focus (blur event)

Starting URL: https://demo.playwright.dev/todomvc

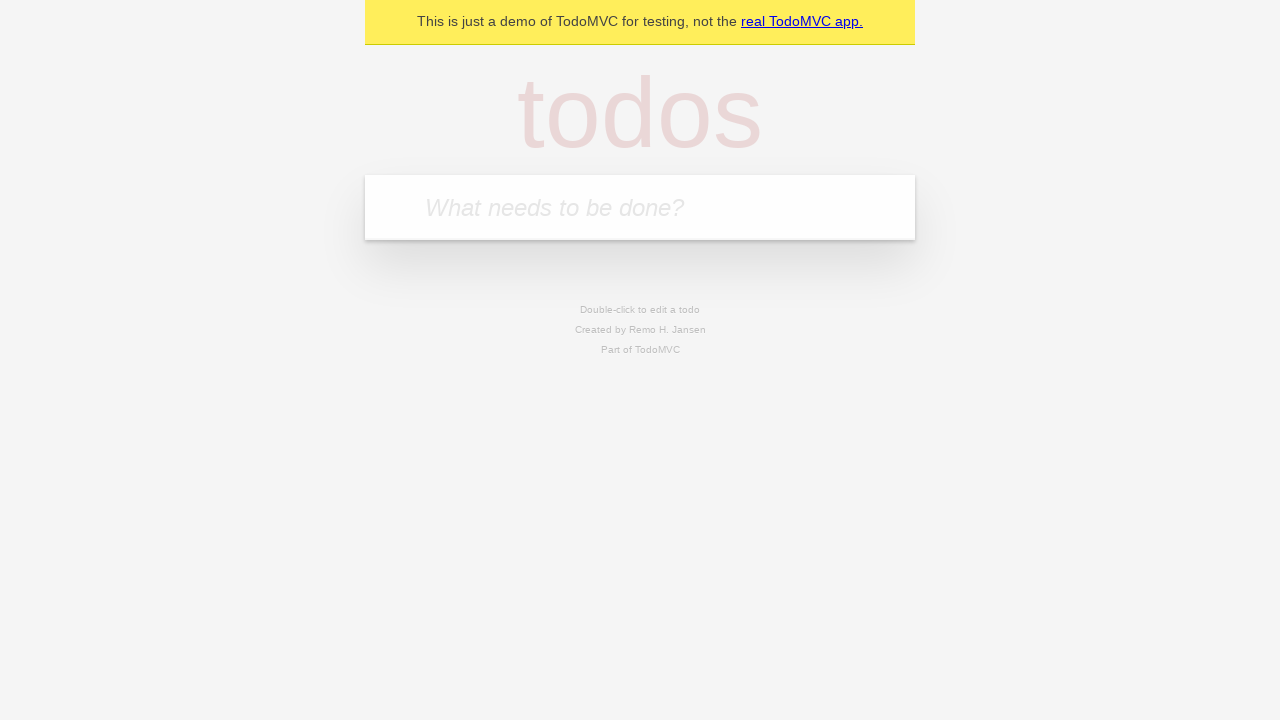

Filled first todo input with 'buy some cheese' on internal:attr=[placeholder="What needs to be done?"i]
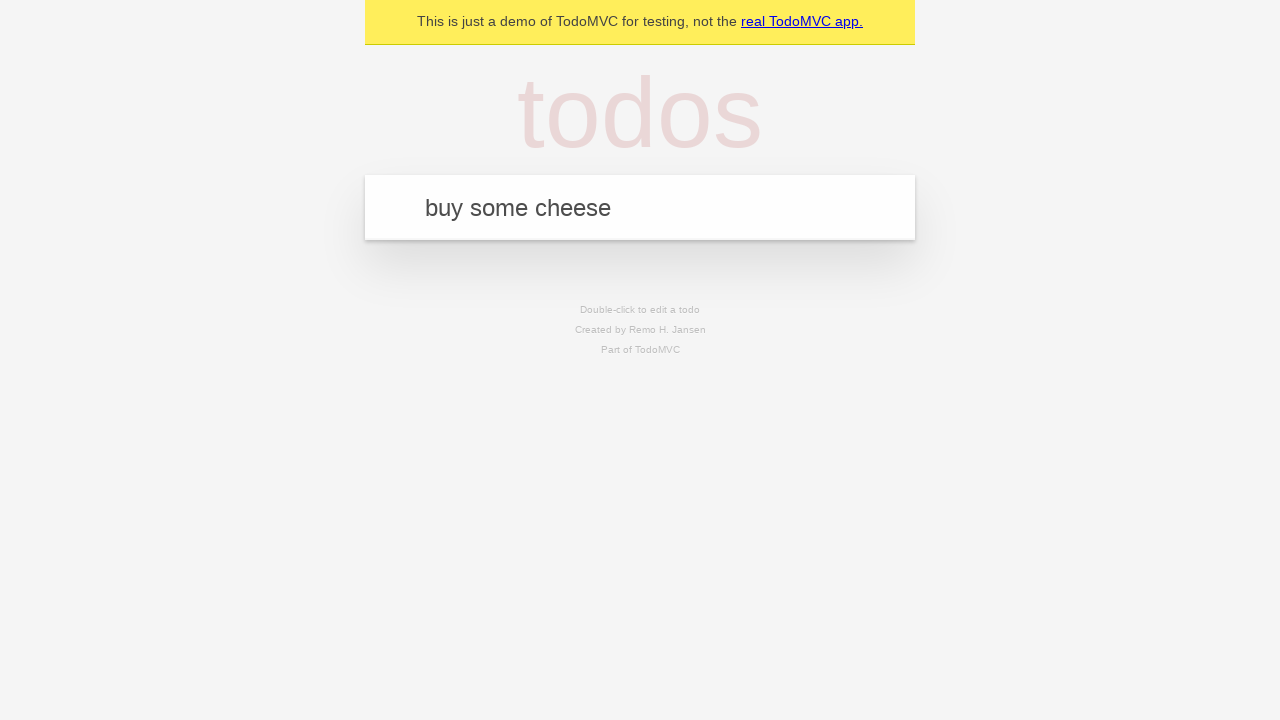

Pressed Enter to create first todo on internal:attr=[placeholder="What needs to be done?"i]
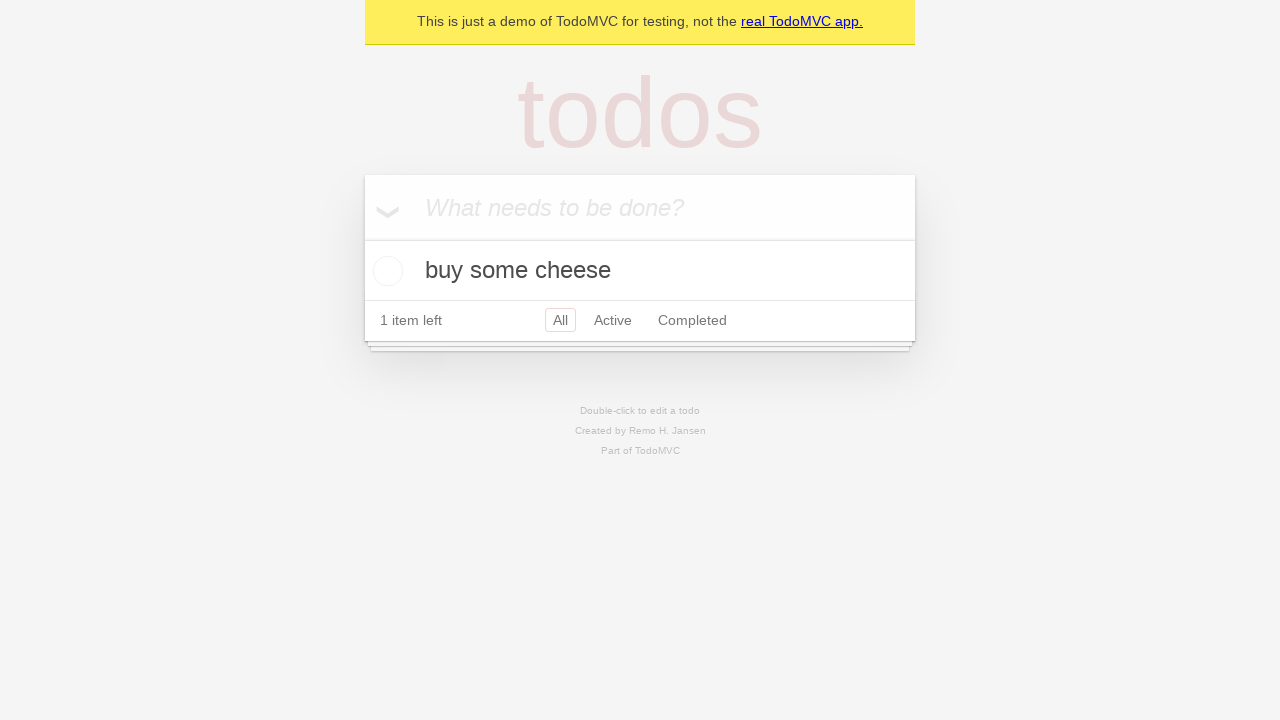

Filled second todo input with 'feed the cat' on internal:attr=[placeholder="What needs to be done?"i]
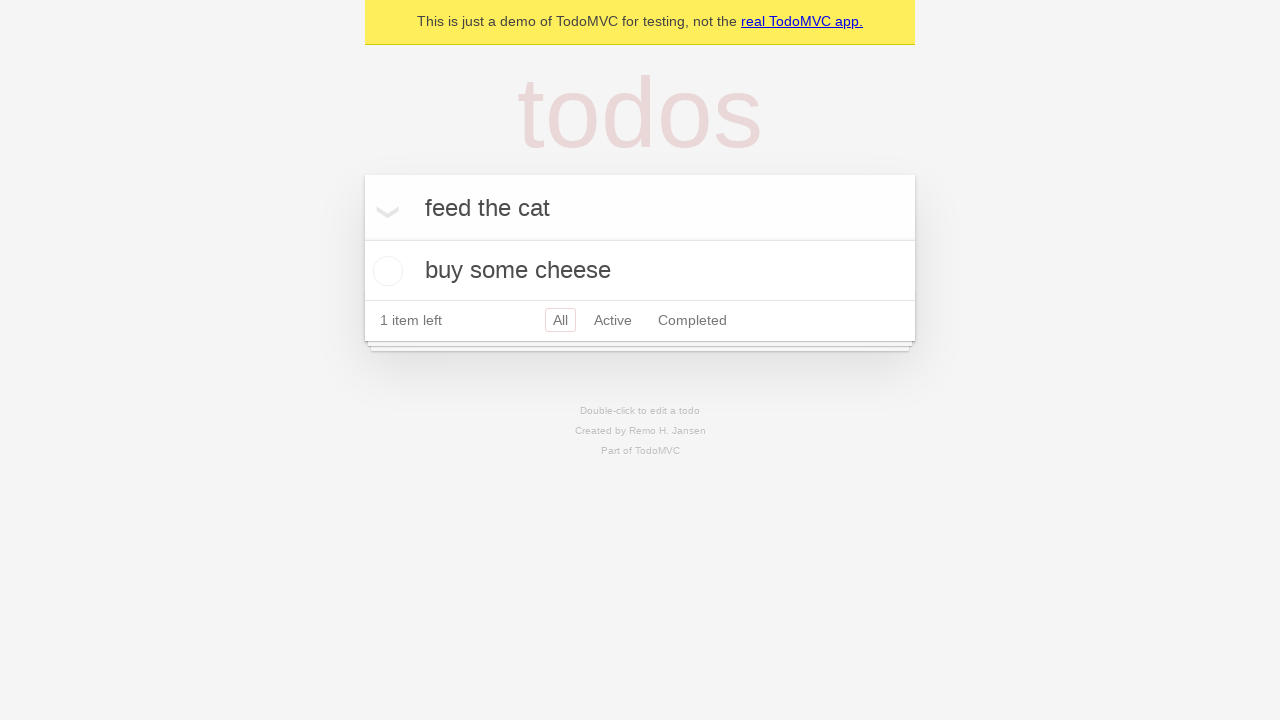

Pressed Enter to create second todo on internal:attr=[placeholder="What needs to be done?"i]
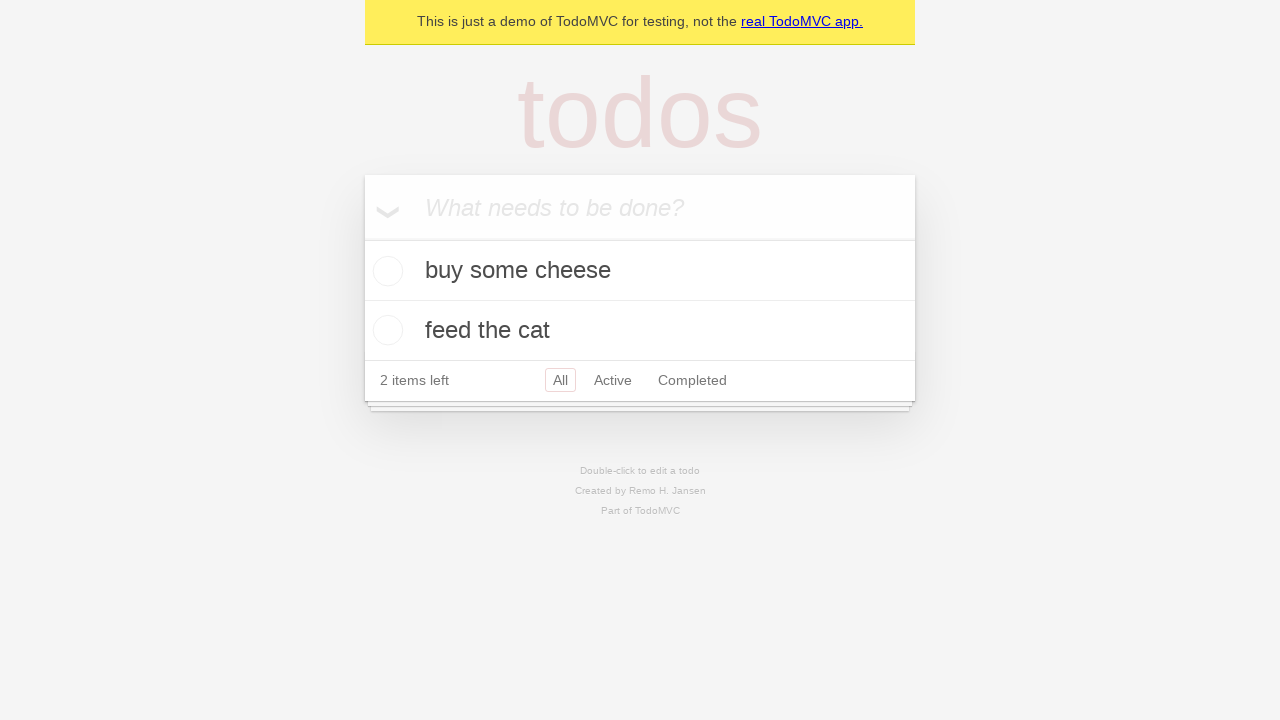

Filled third todo input with 'book a doctors appointment' on internal:attr=[placeholder="What needs to be done?"i]
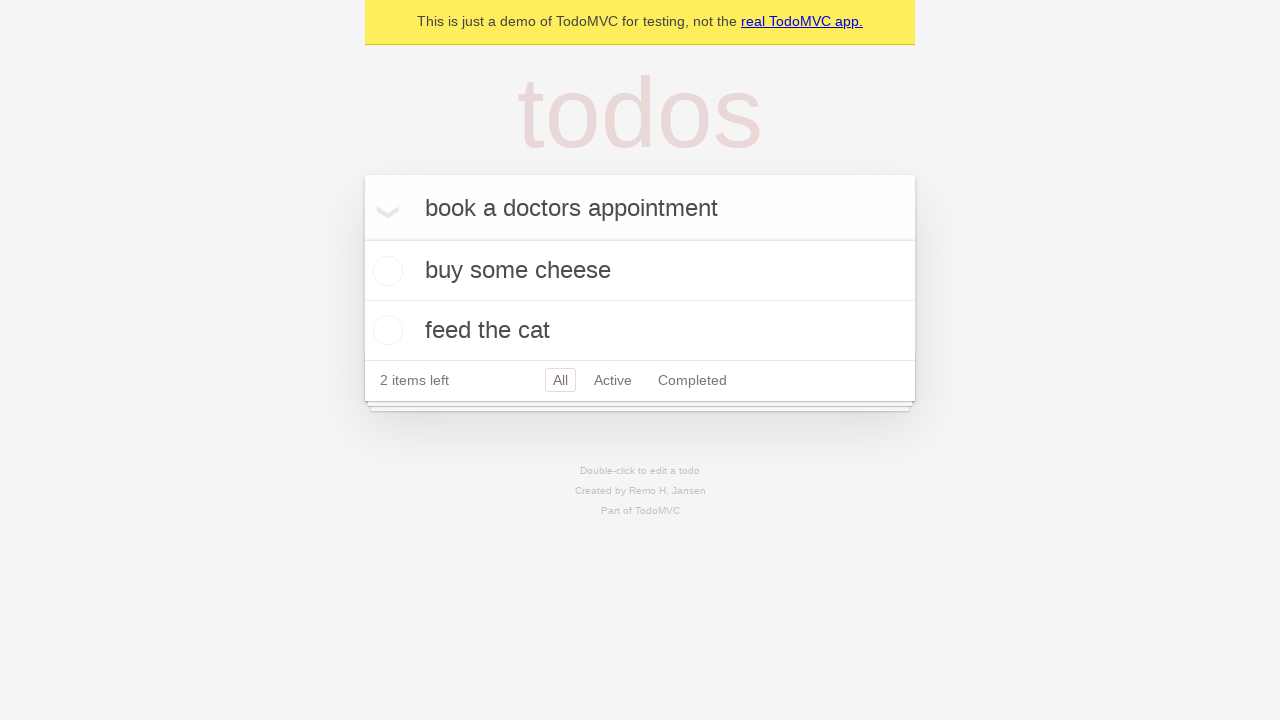

Pressed Enter to create third todo on internal:attr=[placeholder="What needs to be done?"i]
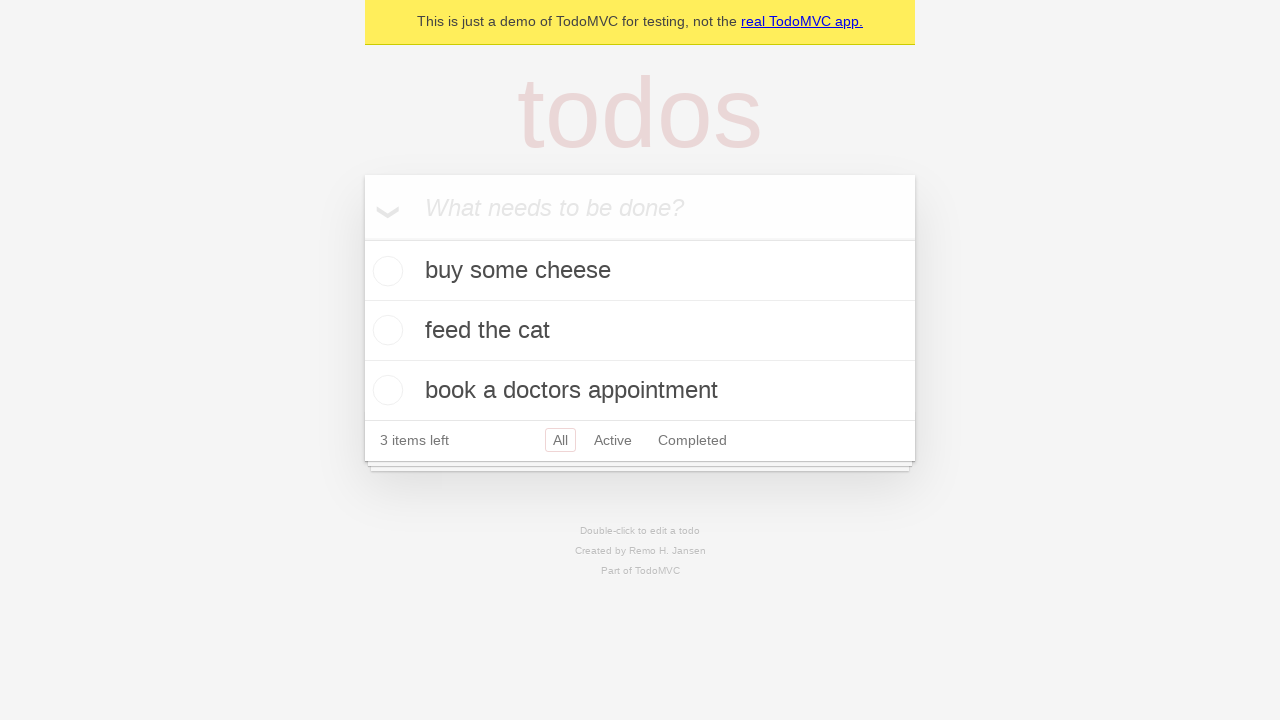

Double-clicked second todo item to enter edit mode at (640, 331) on internal:testid=[data-testid="todo-item"s] >> nth=1
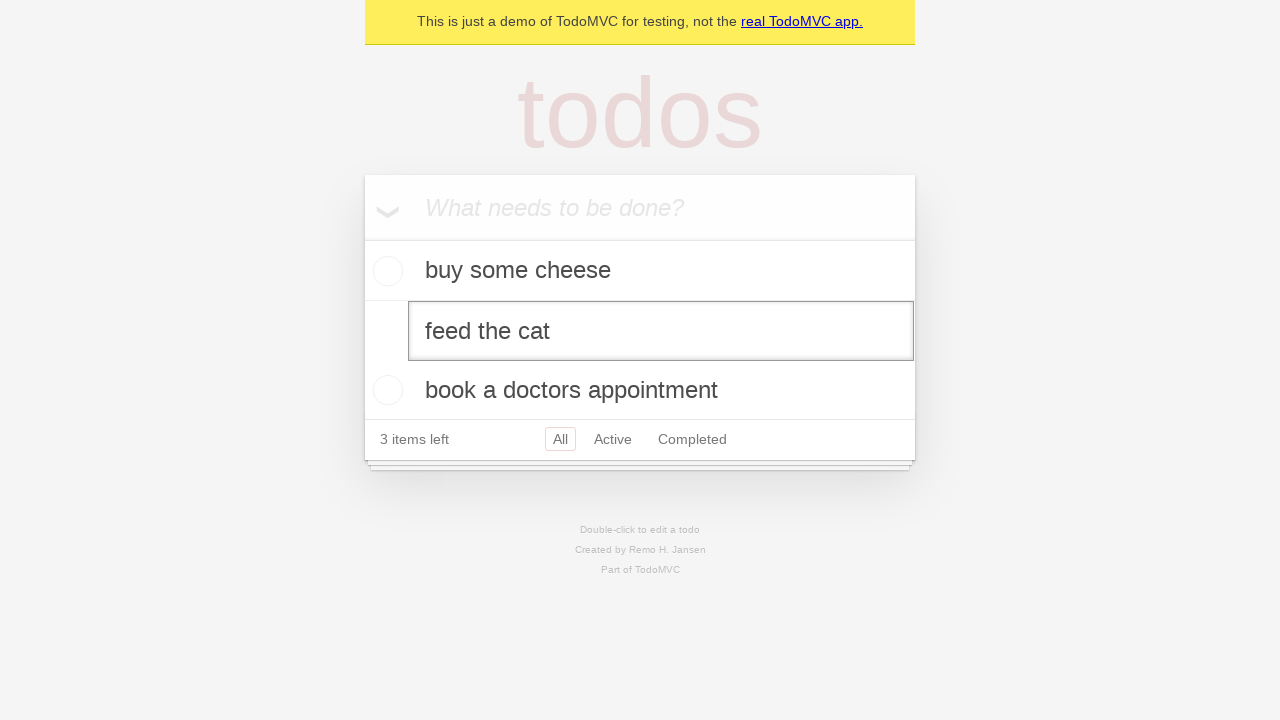

Filled edit textbox with 'buy some sausages' on internal:testid=[data-testid="todo-item"s] >> nth=1 >> internal:role=textbox[nam
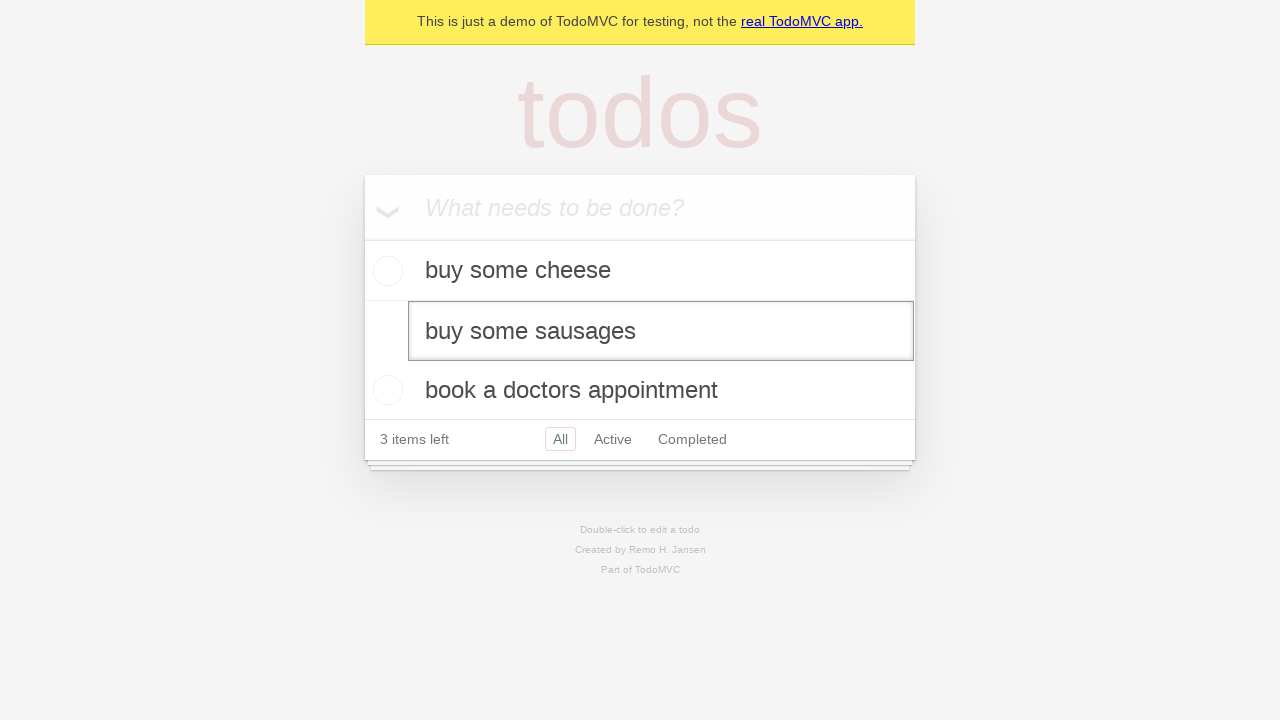

Dispatched blur event on edit textbox to save changes
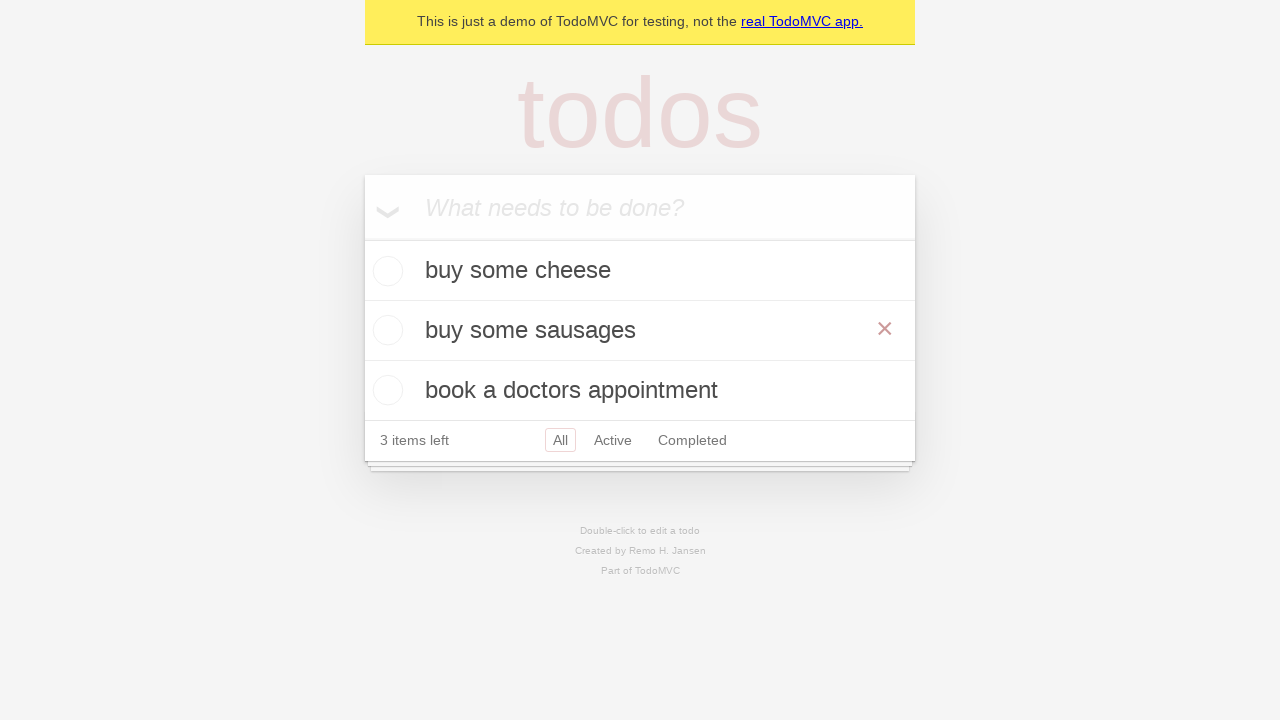

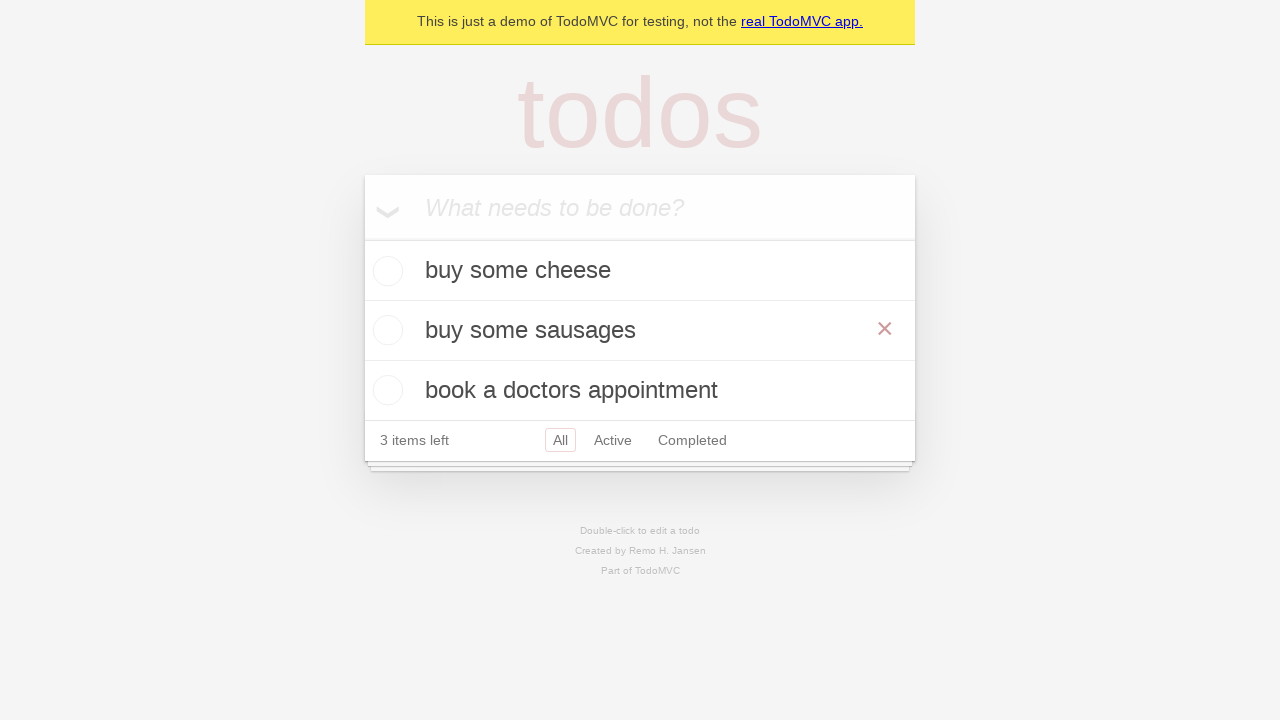